Tests dynamic controls functionality by checking if a text input is enabled, clicking a button to toggle its state, and then entering text into the input field.

Starting URL: https://training-support.net/webelements/dynamic-controls

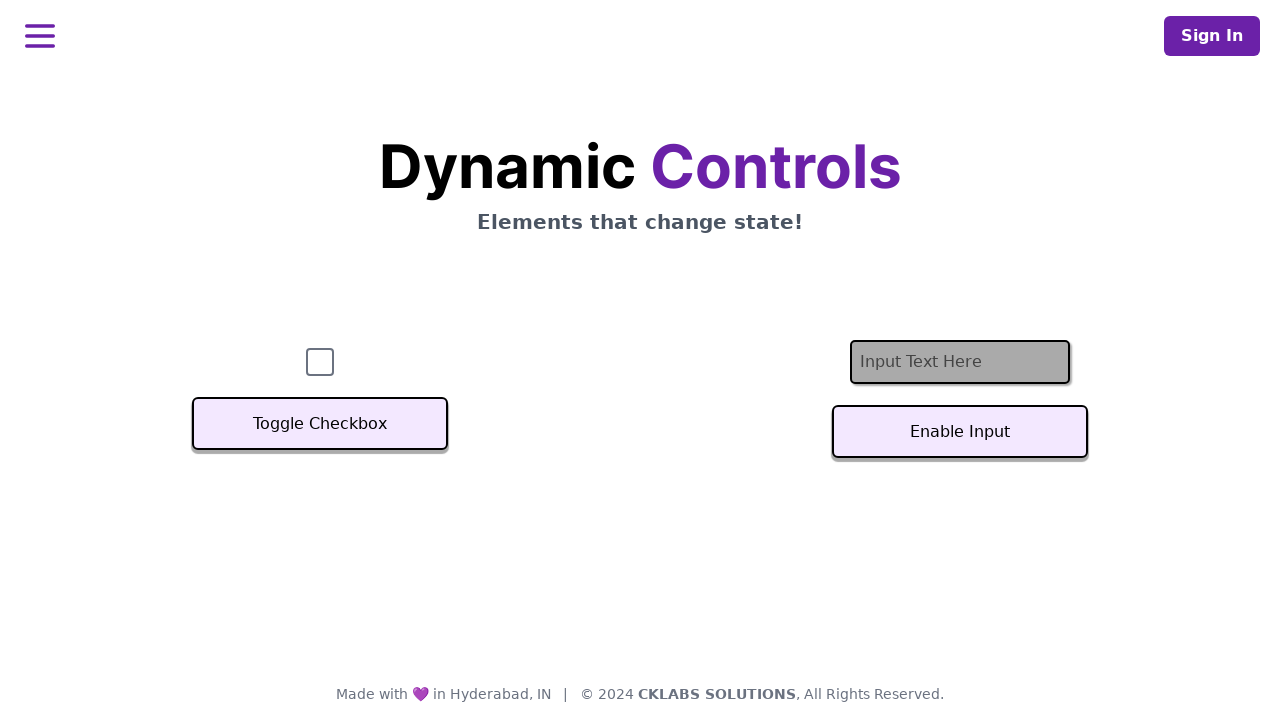

Located the text input element
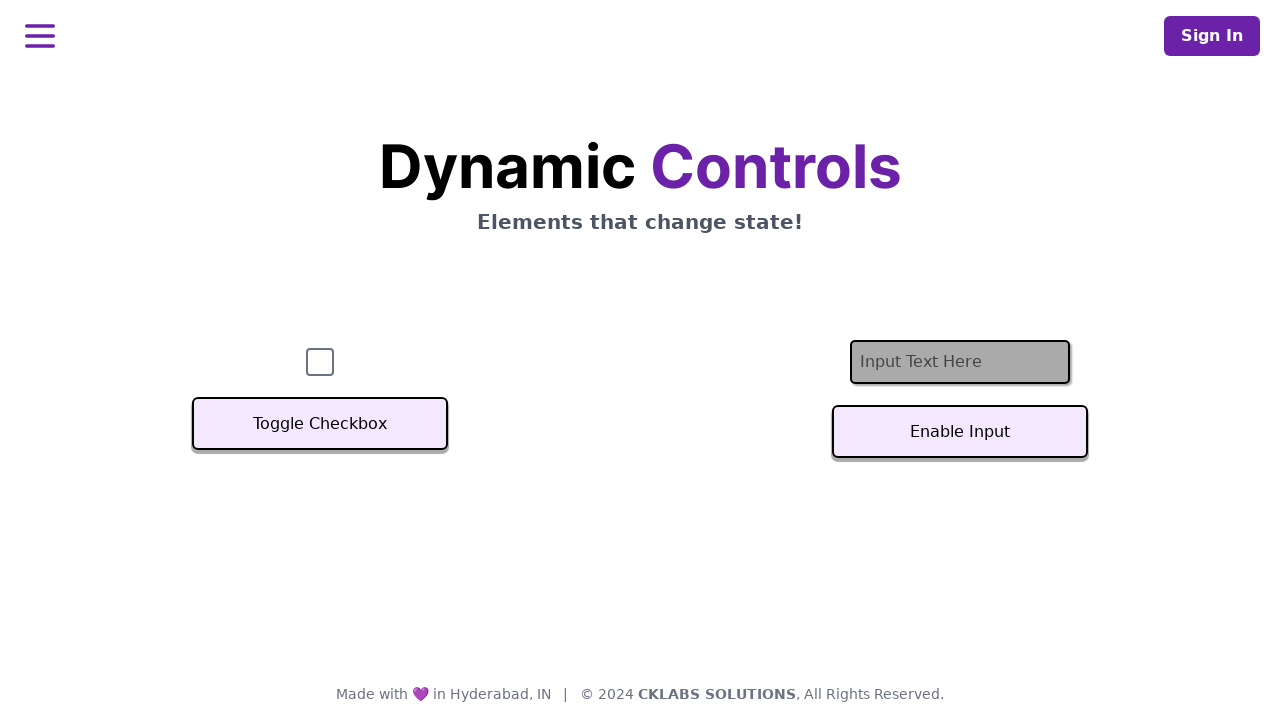

Clicked the button to toggle text input state at (960, 432) on #textInputButton
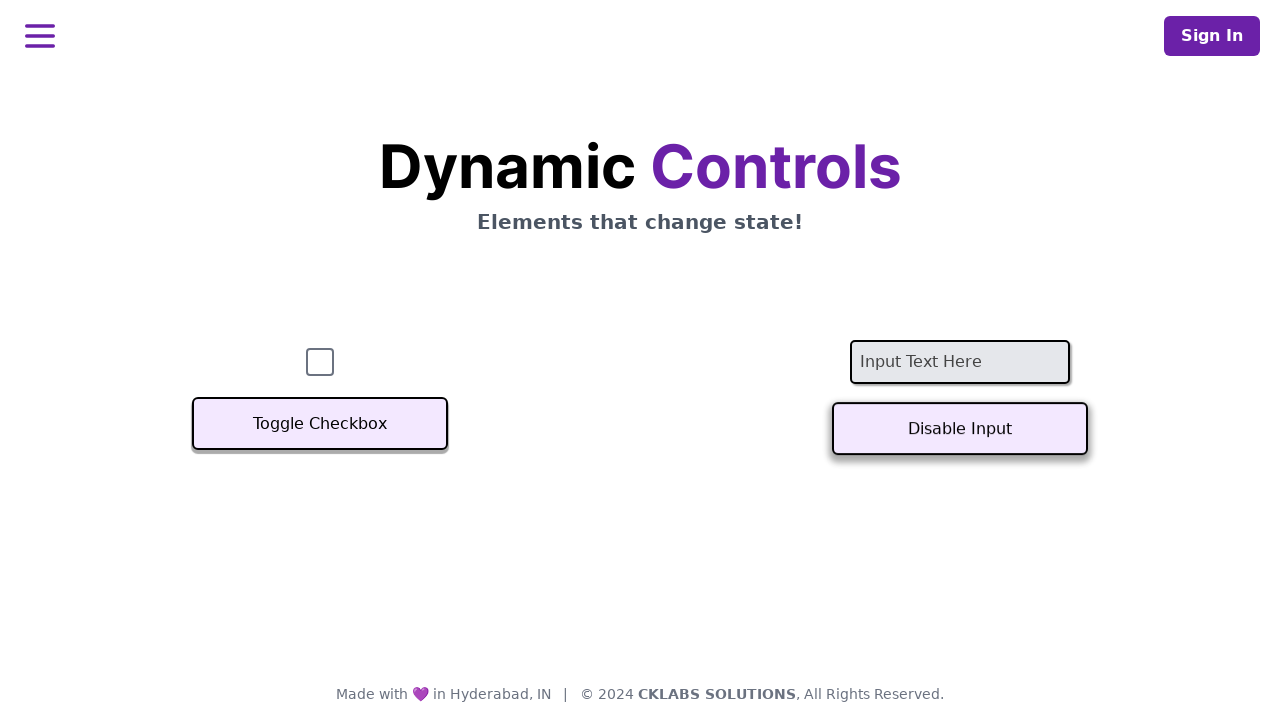

Text input element is now enabled
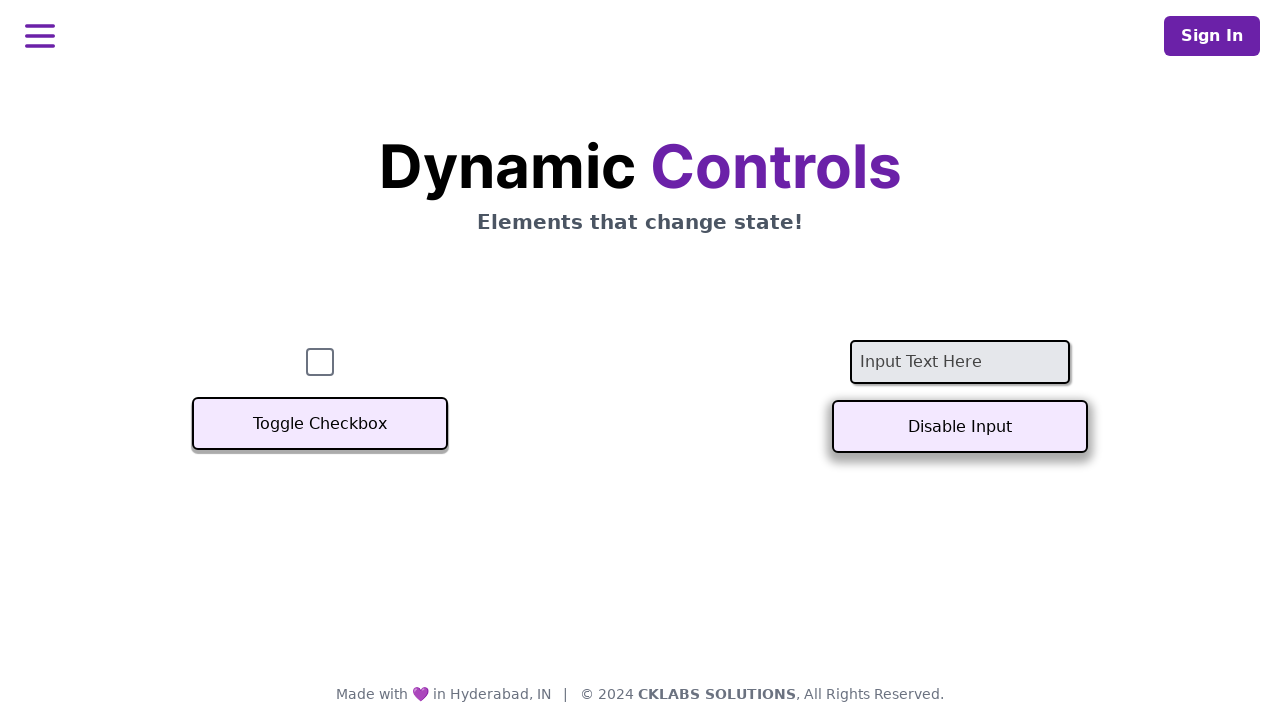

Entered 'Example text' into the text input field on #textInput
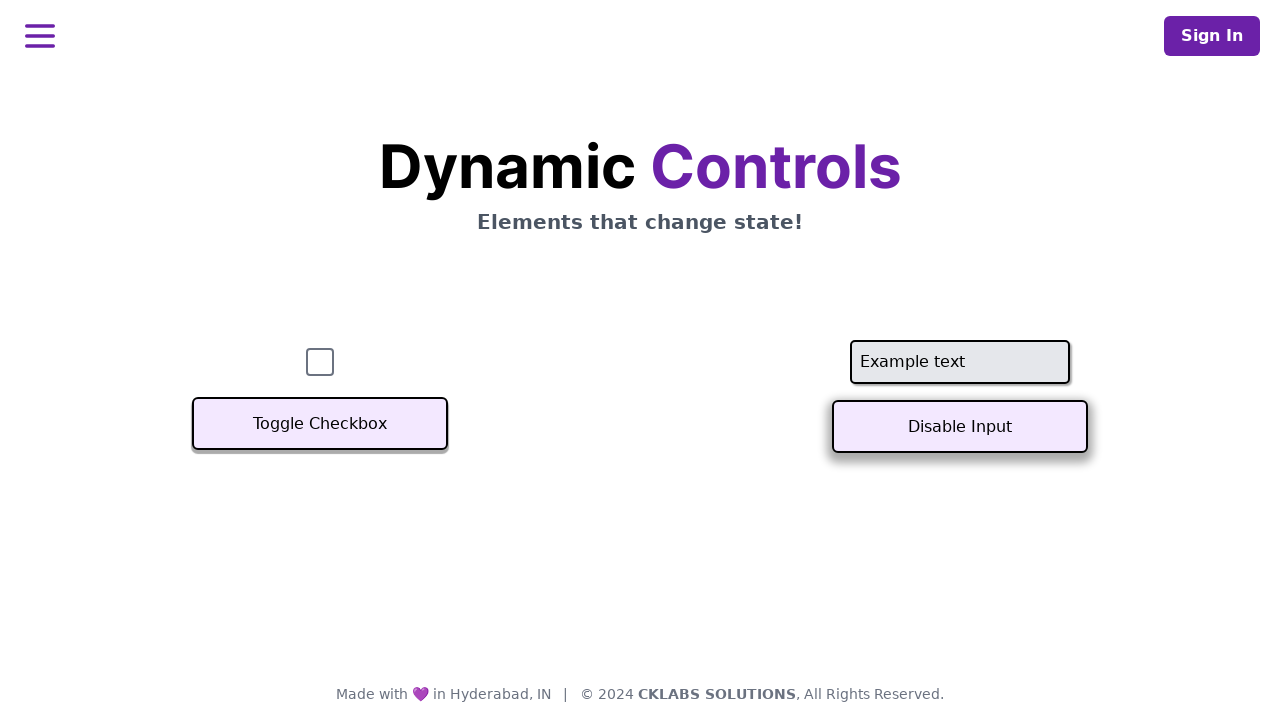

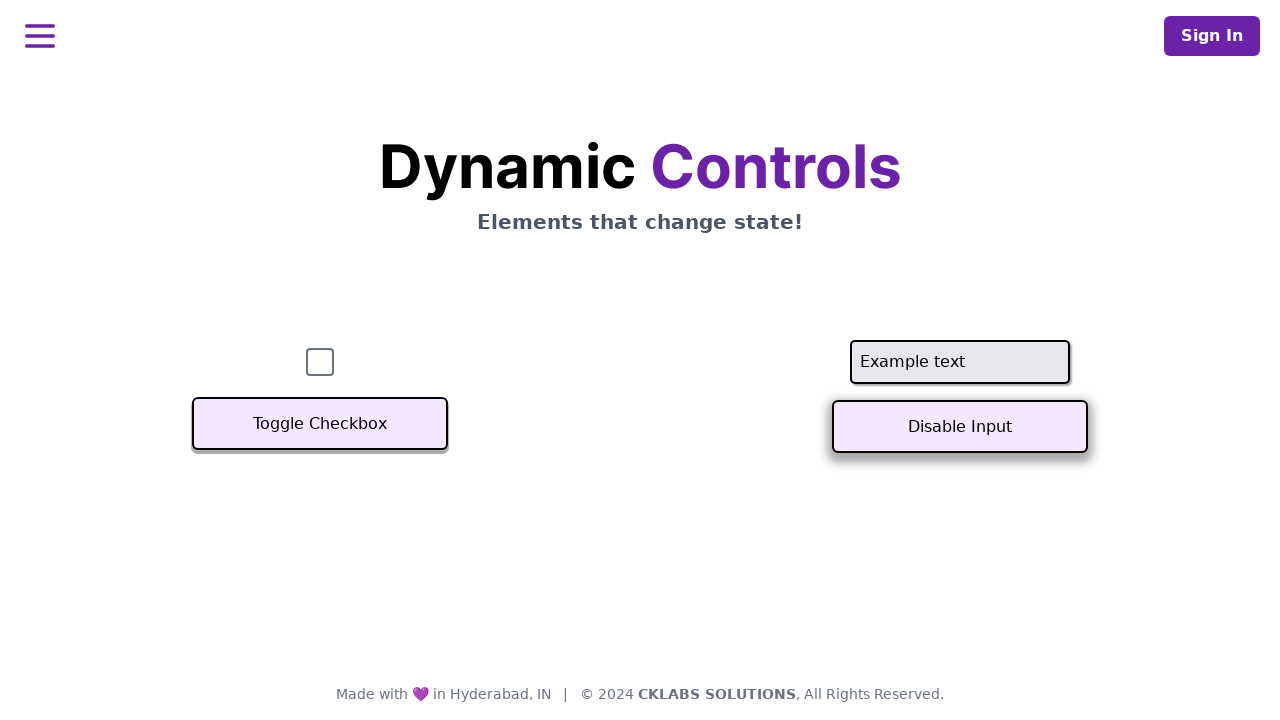